Tests the SpiceJet flight booking form by selecting a flight type option and entering origin and destination cities (Bengaluru to Hyderabad)

Starting URL: https://www.spicejet.com/

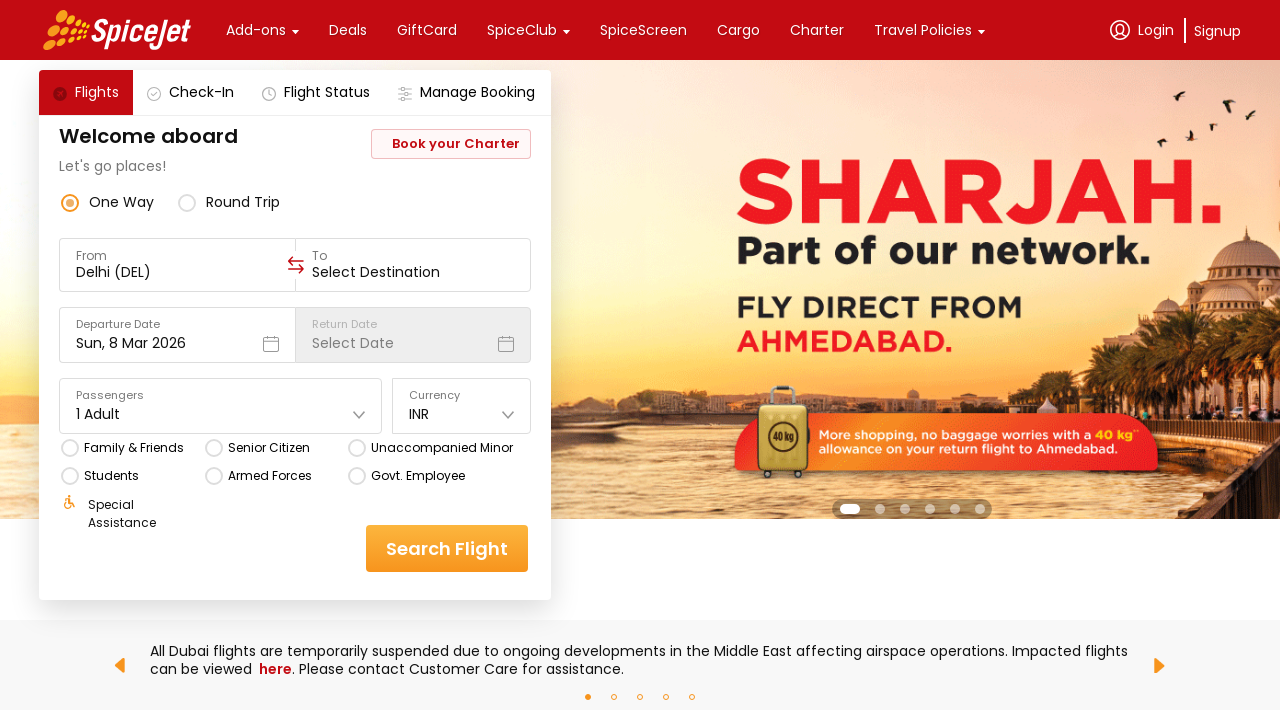

Set up dialog dismissal handler
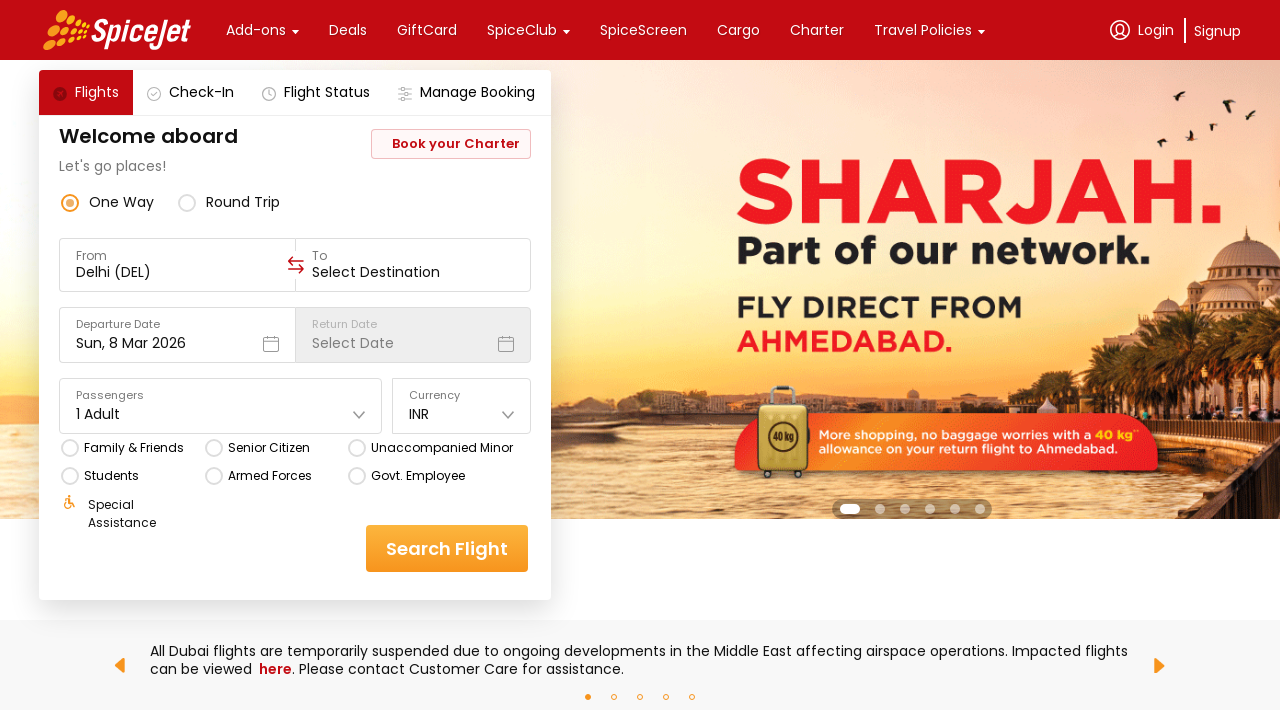

Waited for page to load (networkidle)
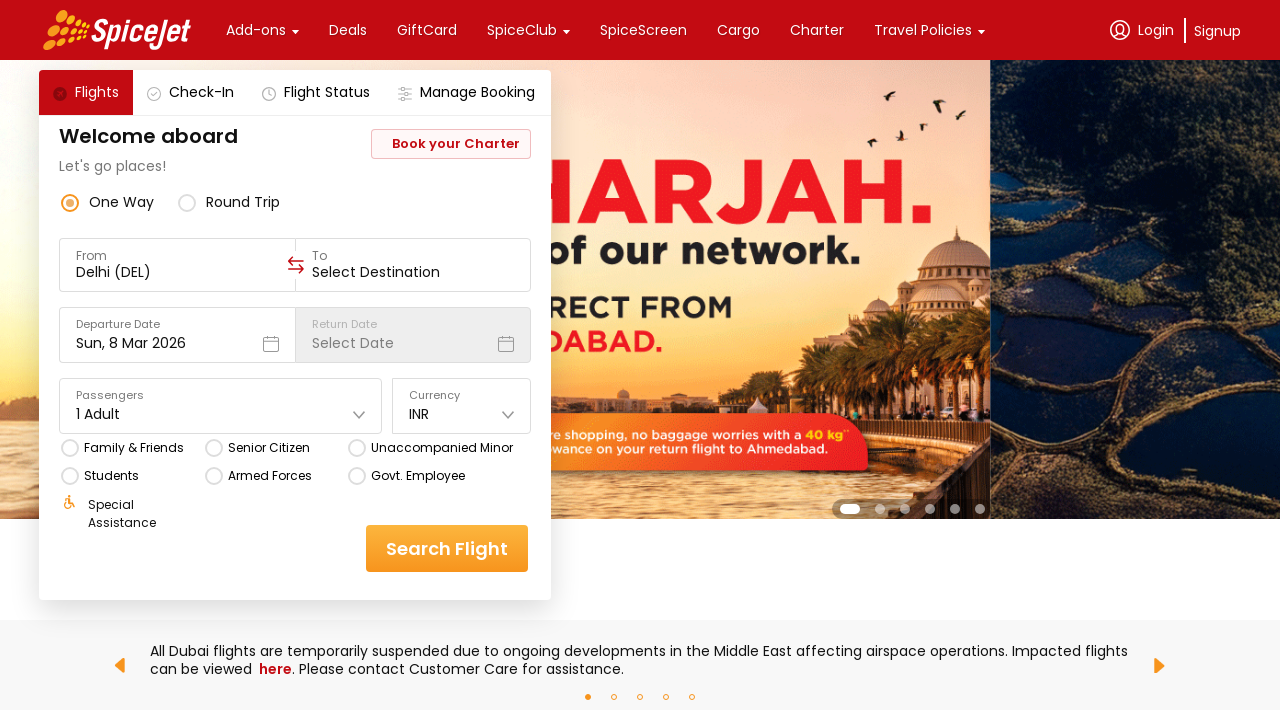

Selected one-way flight option at (70, 208) on xpath=//*[@stroke='#F7941D']
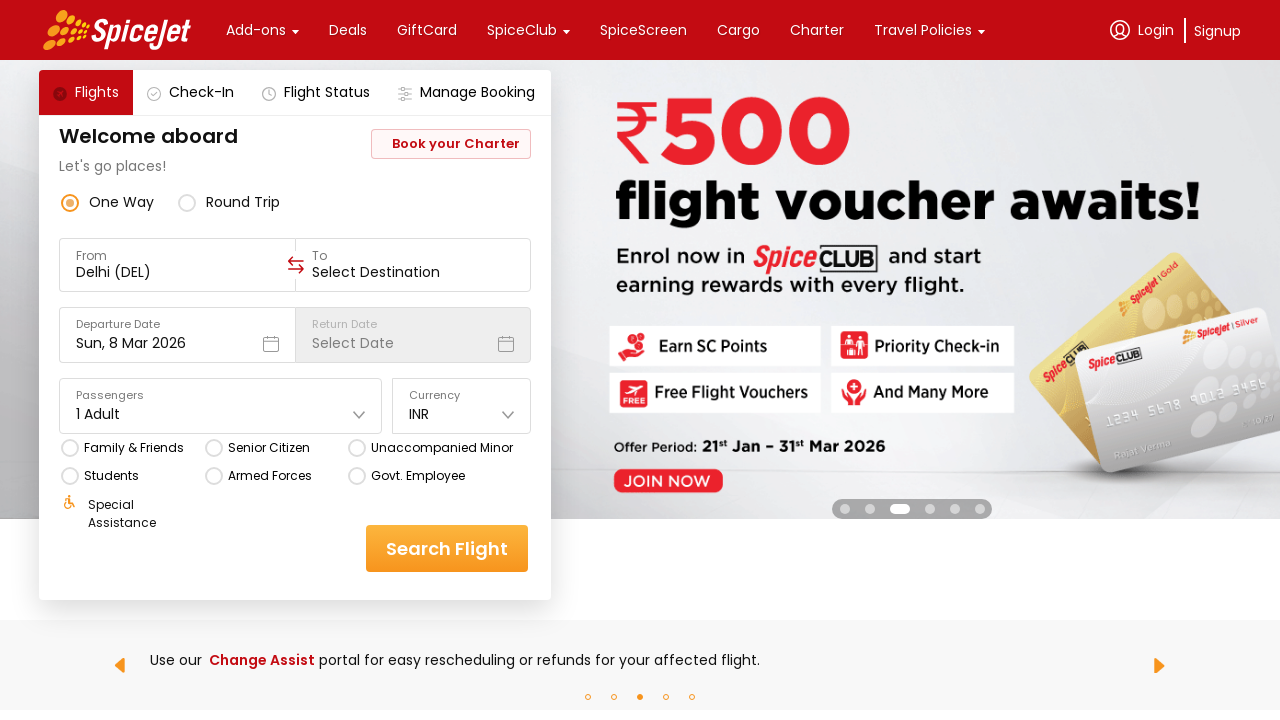

Entered 'bengaluru' in origin city field on (//input[@type='text'])[1]
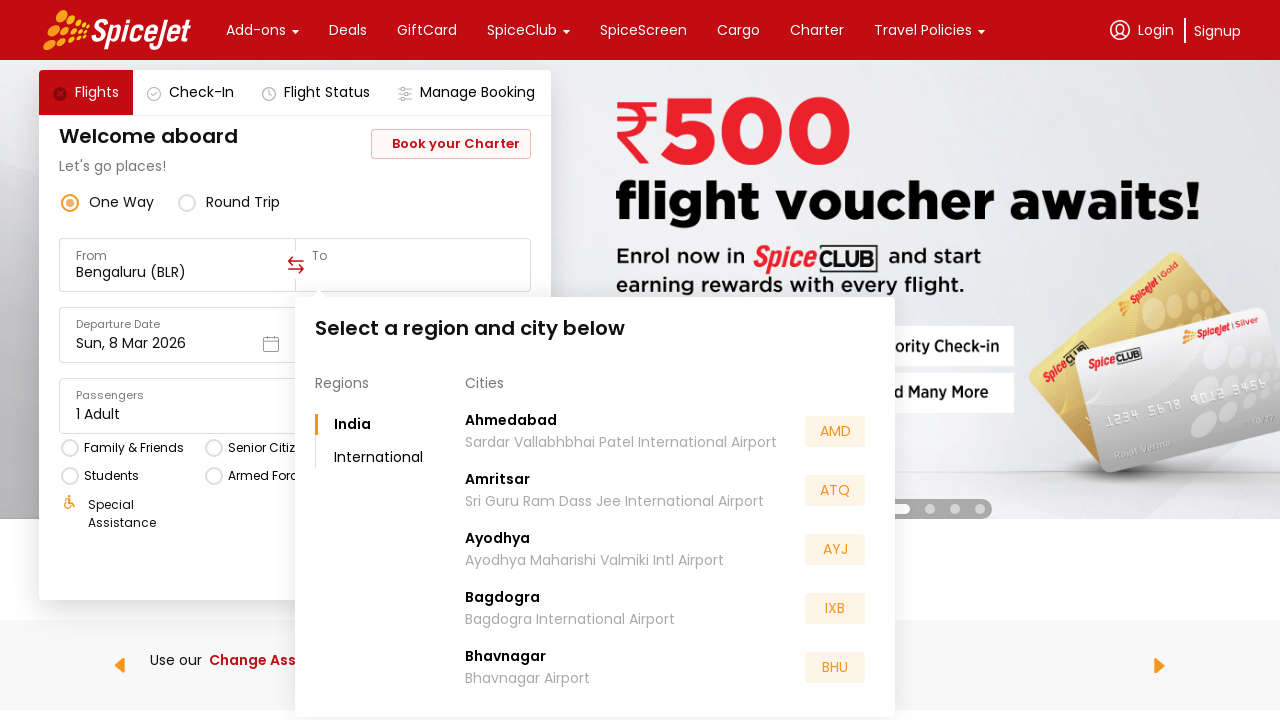

Waited for autocomplete suggestions to appear
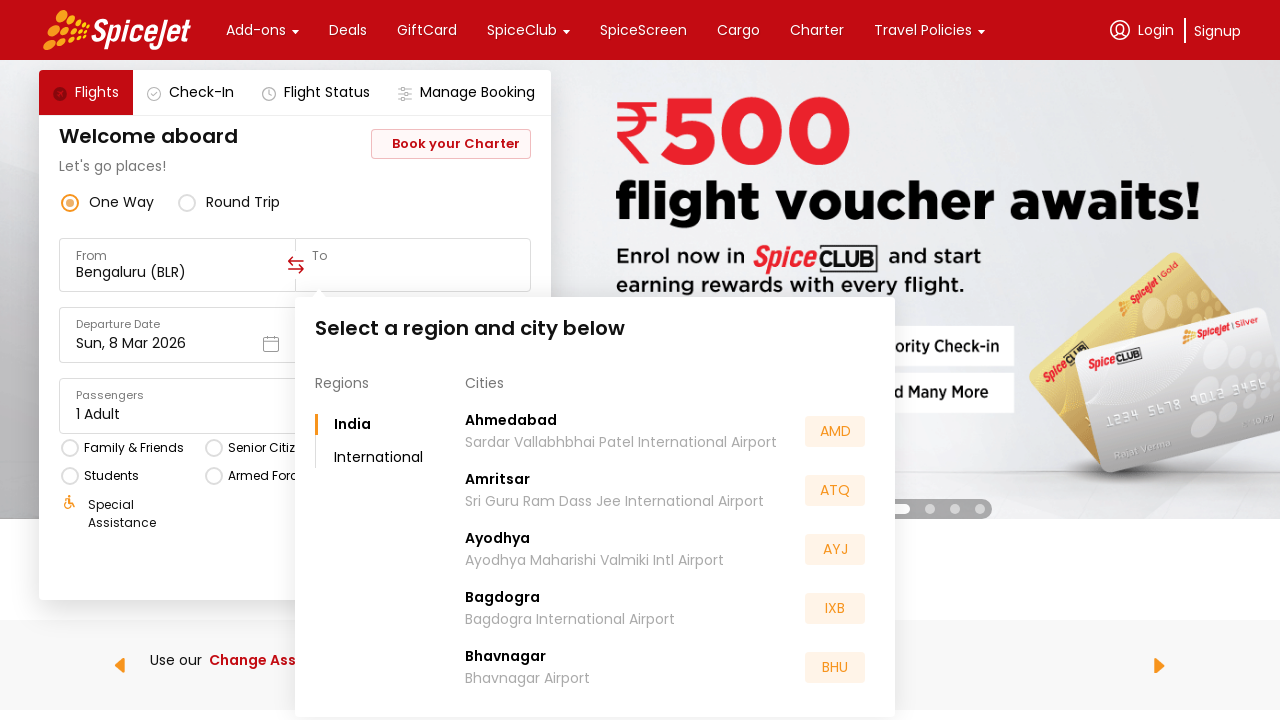

Pressed ArrowDown to navigate autocomplete options
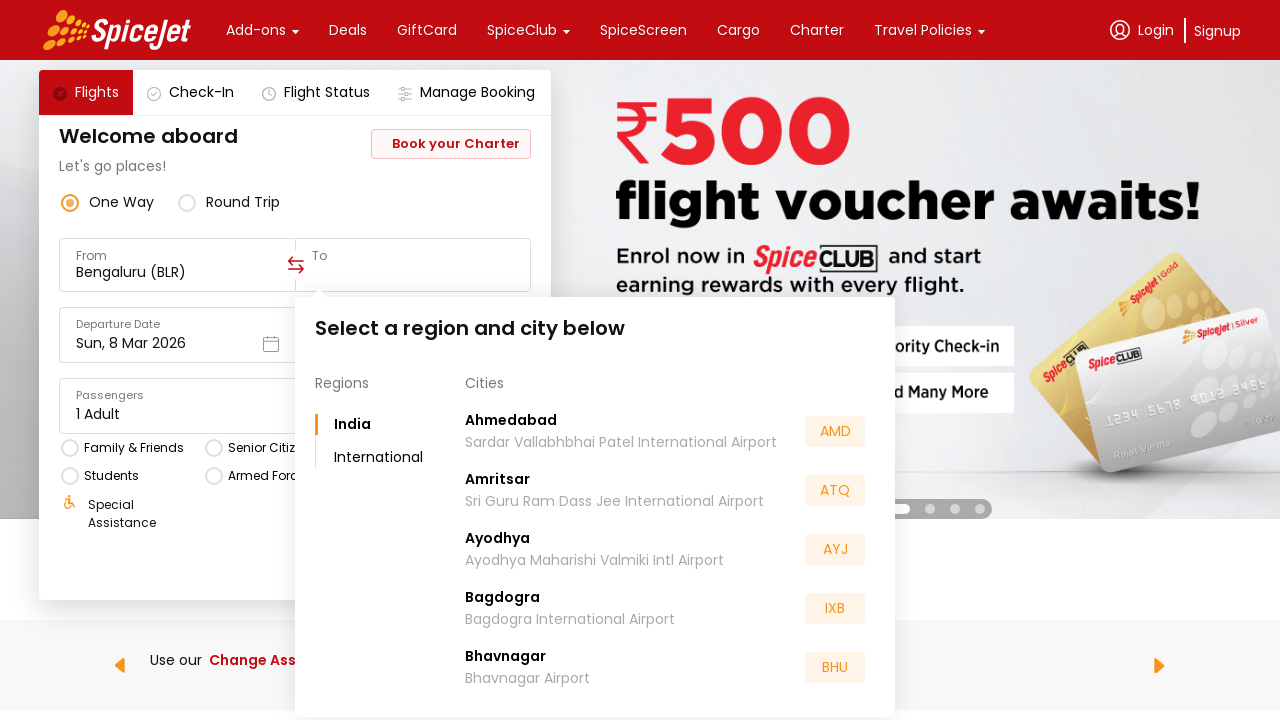

Pressed Enter to select Bengaluru from autocomplete
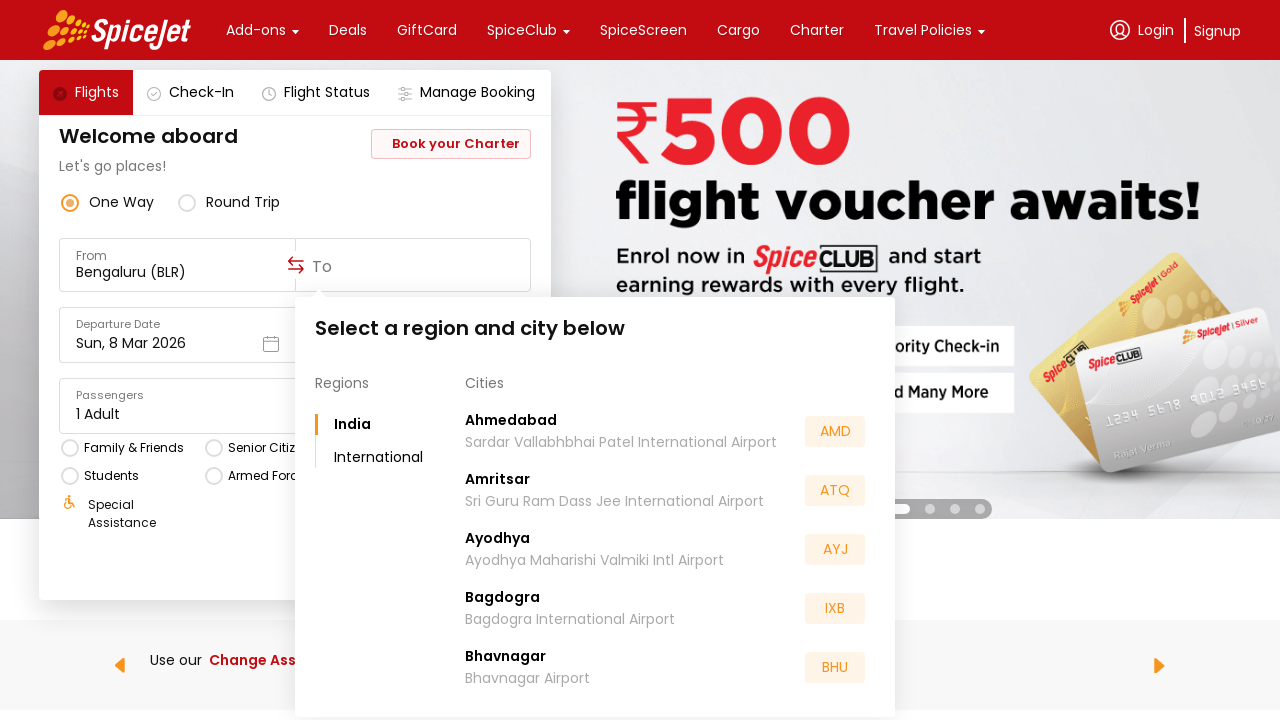

Entered 'hyderabad' in destination city field on (//input[@type='text'])[2]
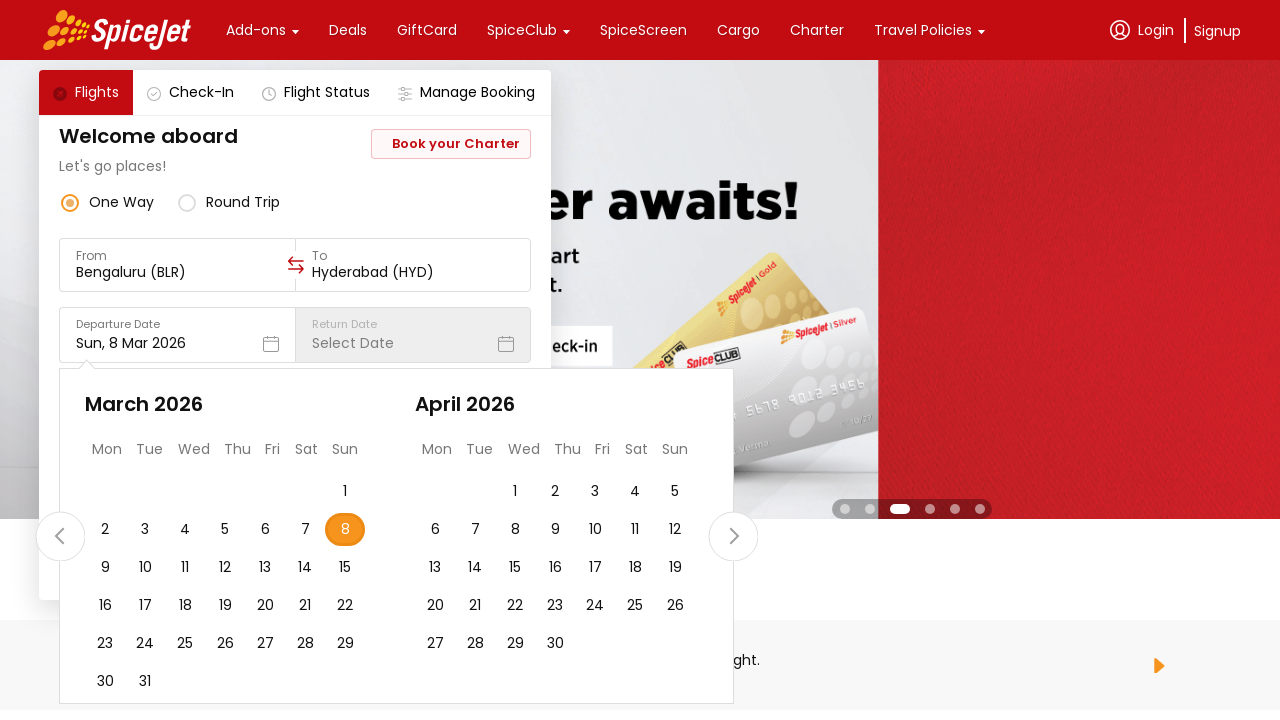

Waited for autocomplete suggestions to appear
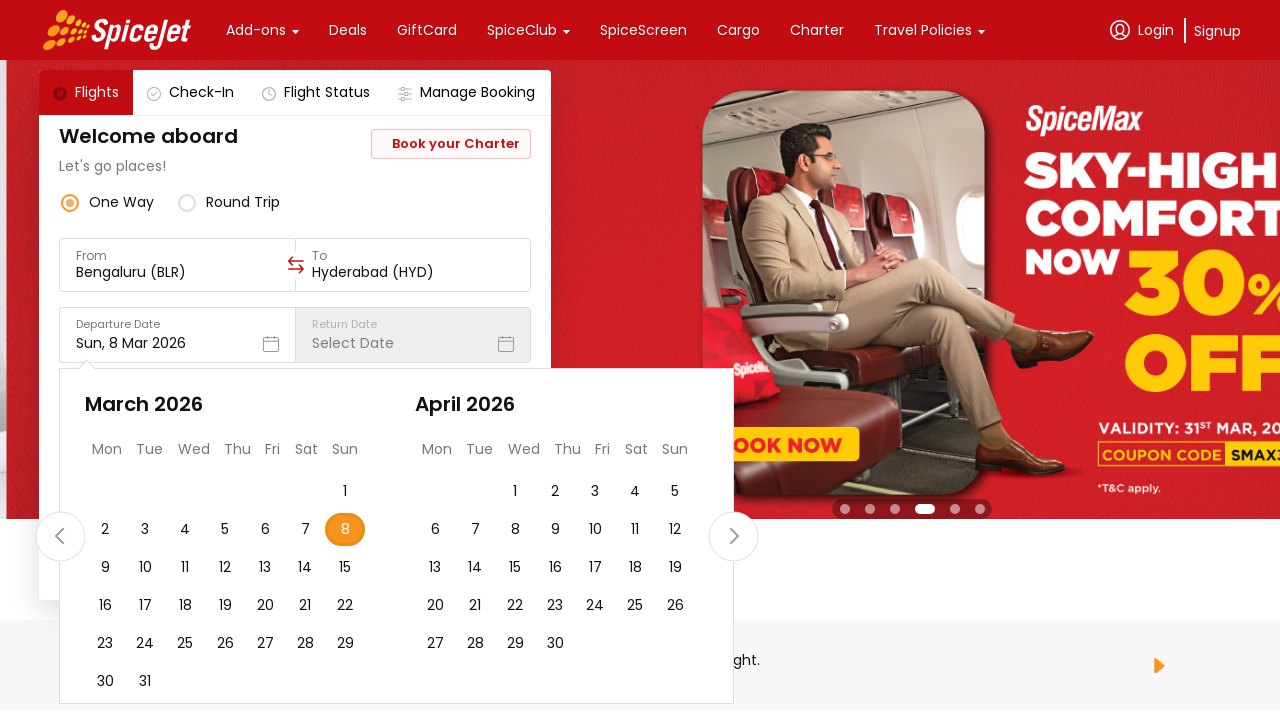

Pressed ArrowDown to navigate autocomplete options
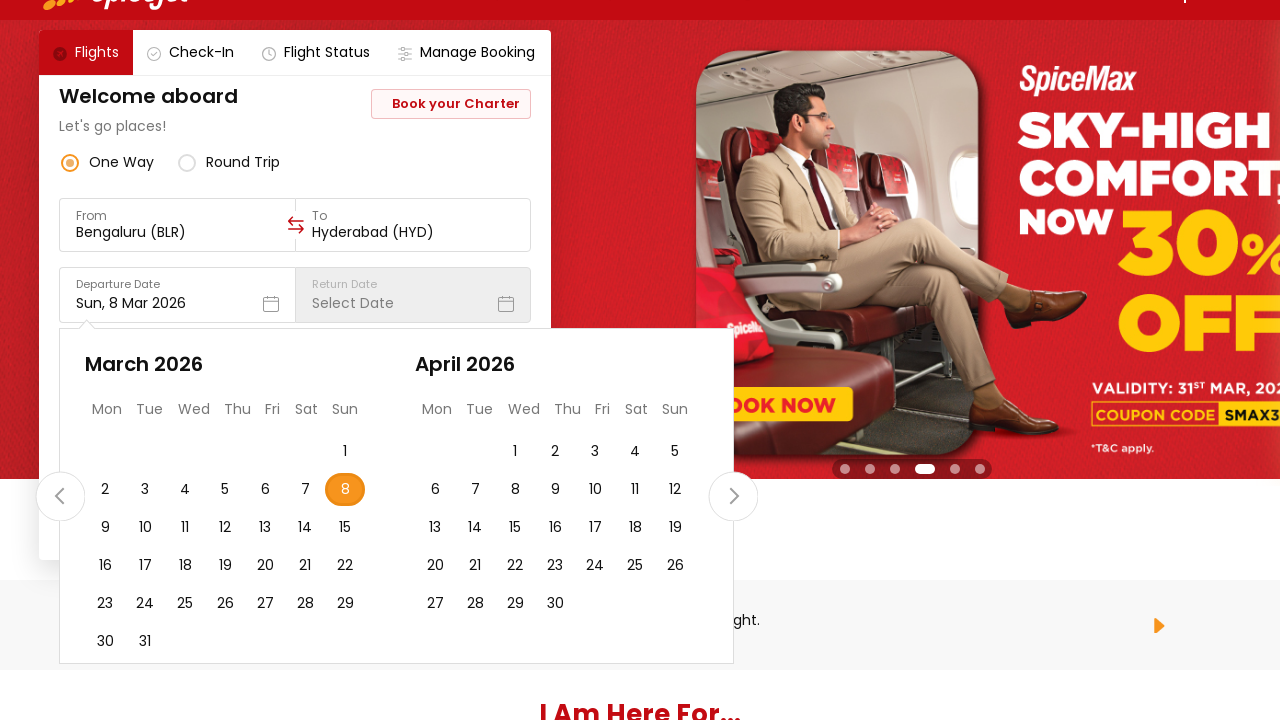

Pressed Enter to select Hyderabad from autocomplete
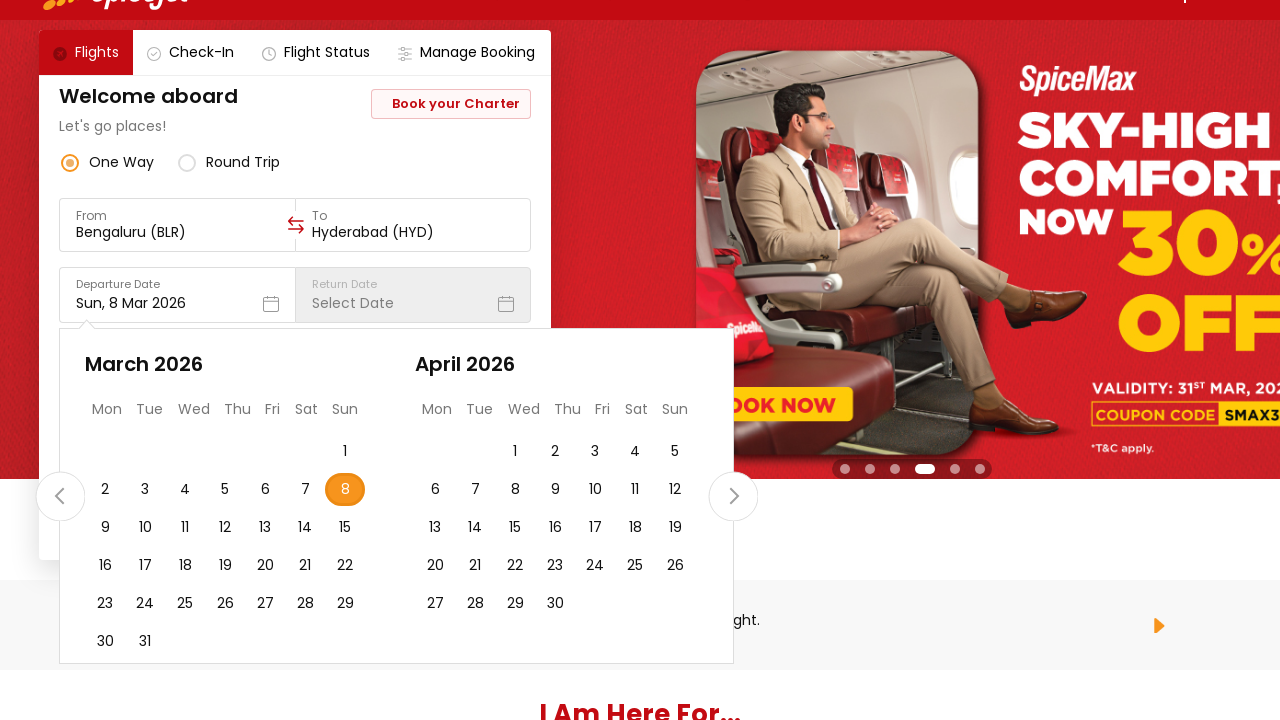

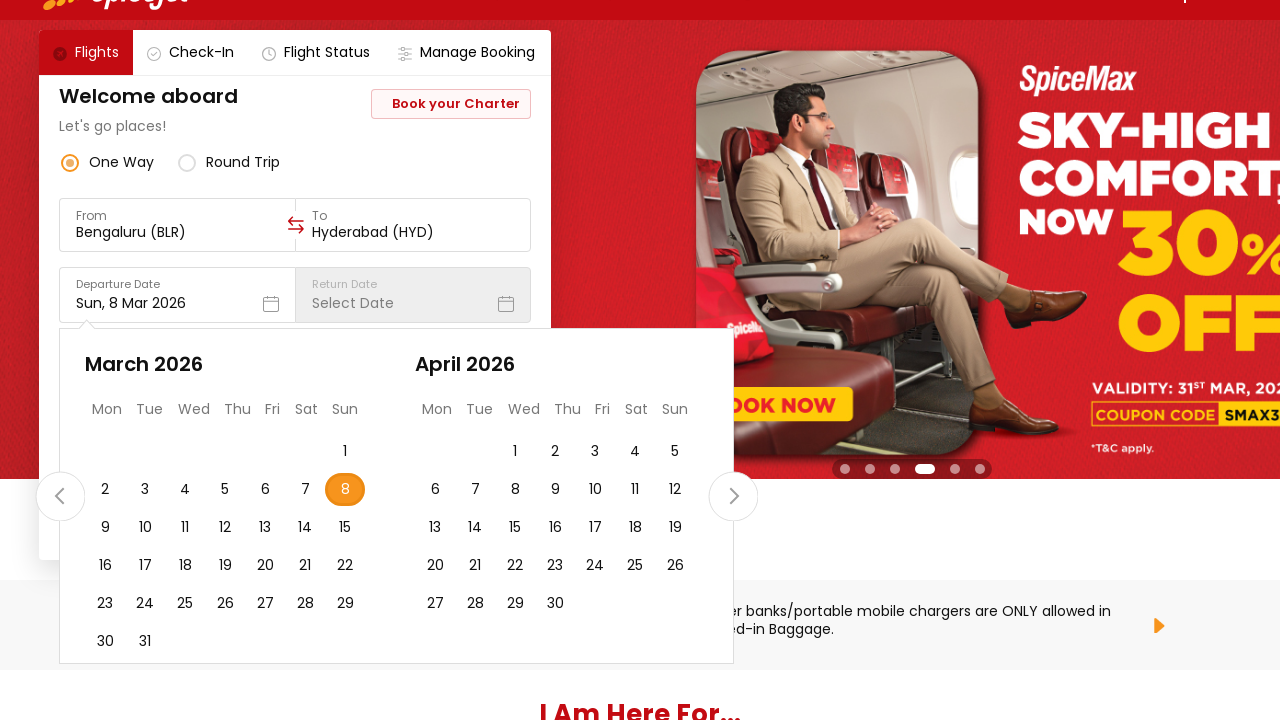